Tests the validation of a locked out user by attempting to login with blocked credentials and verifying the error message

Starting URL: https://www.saucedemo.com/

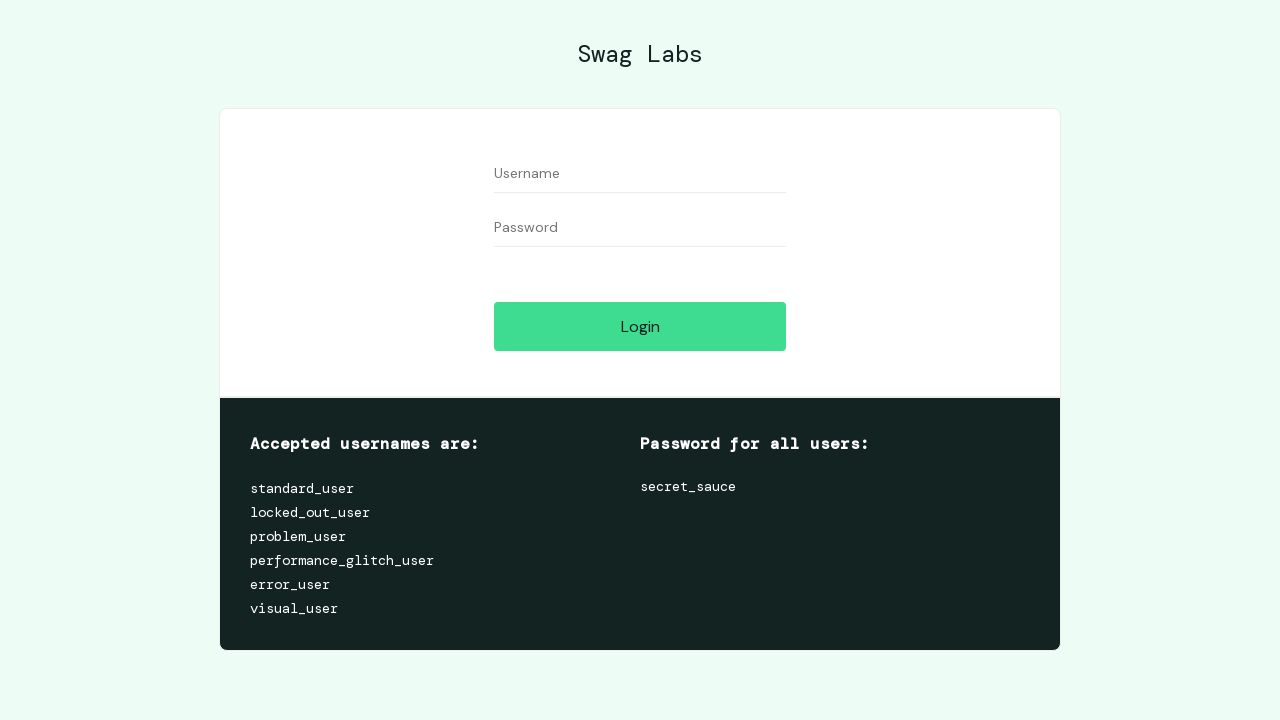

Navigated to Sauce Demo login page
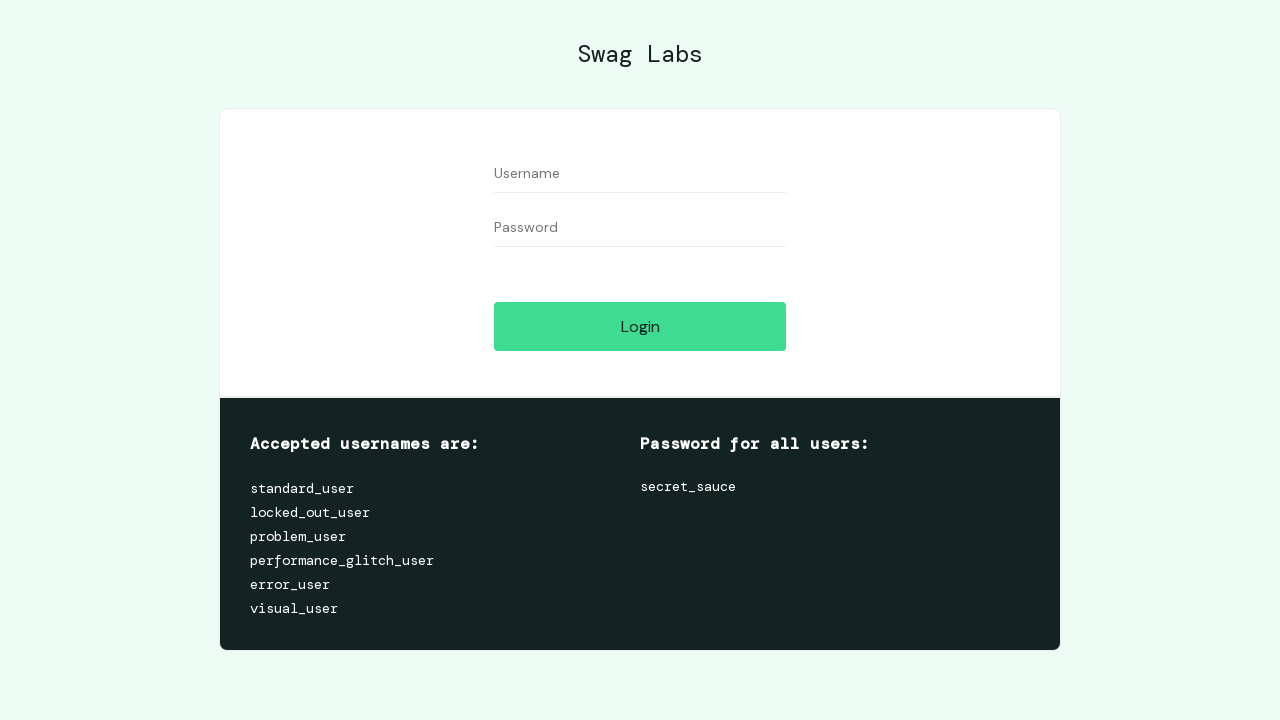

Filled username field with 'locked_out_user' on #user-name
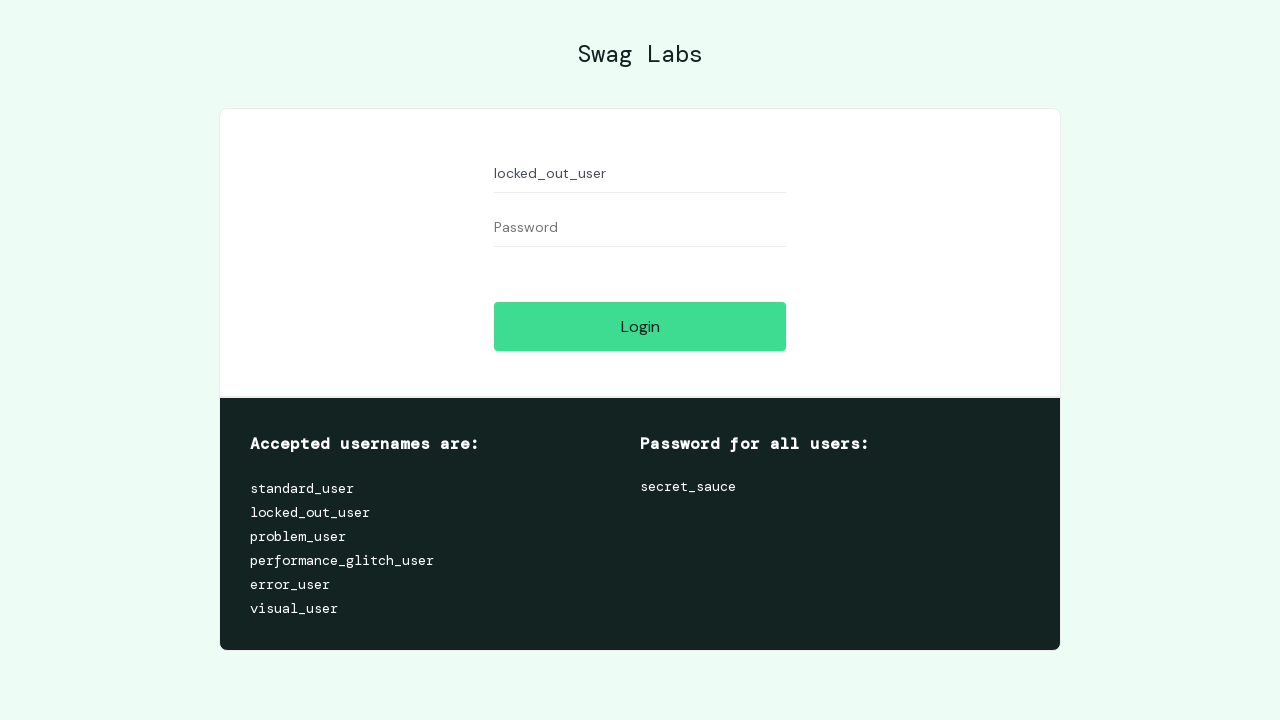

Filled password field with 'secret_sauce' on #password
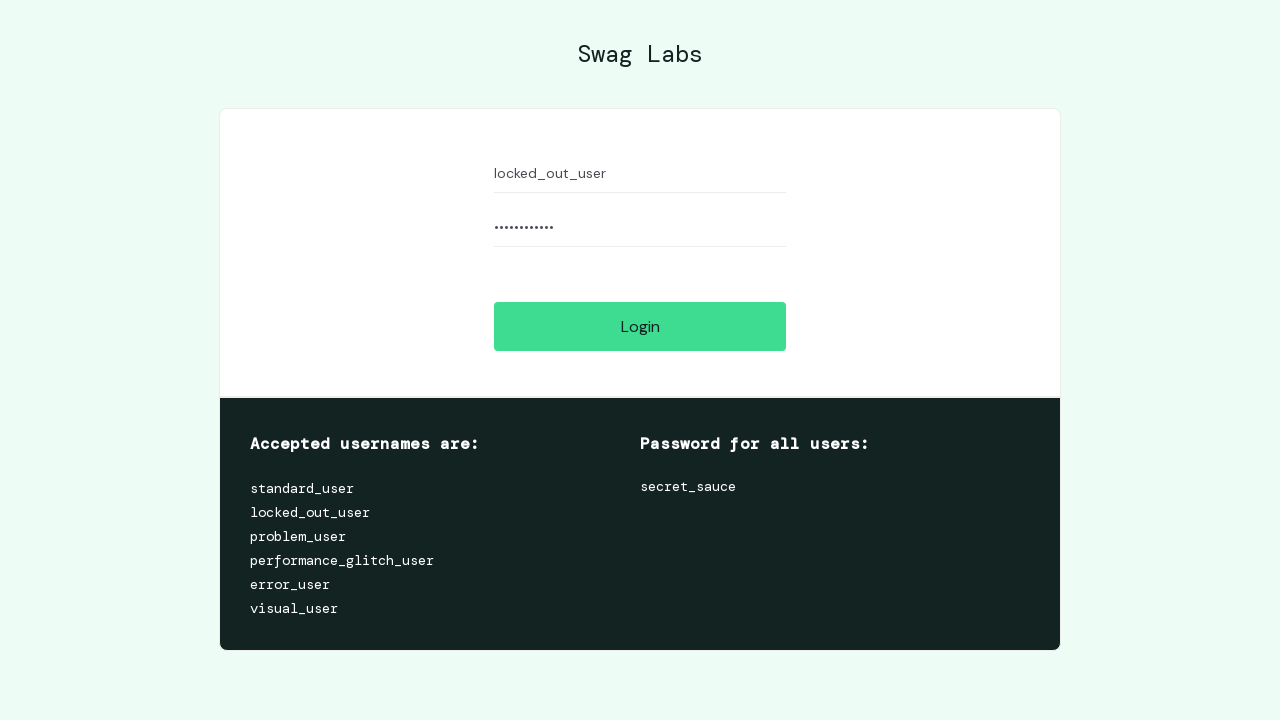

Clicked login button at (640, 326) on #login-button
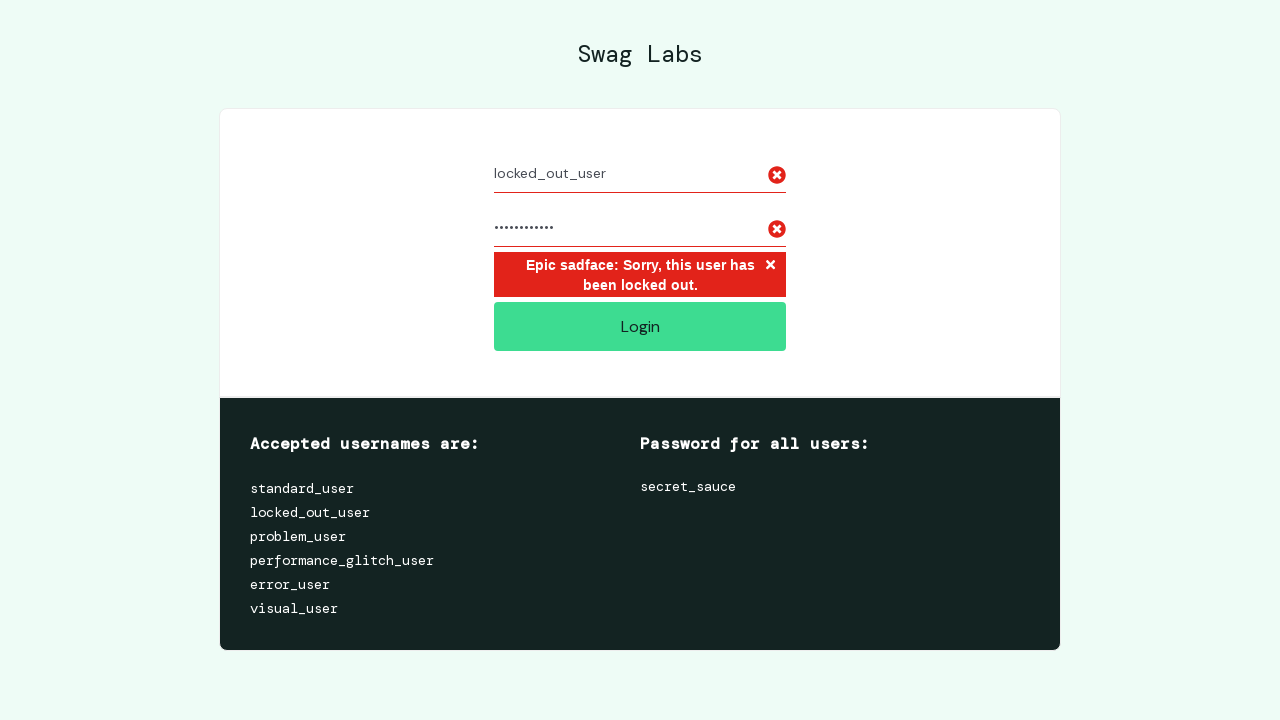

Error message appeared on page
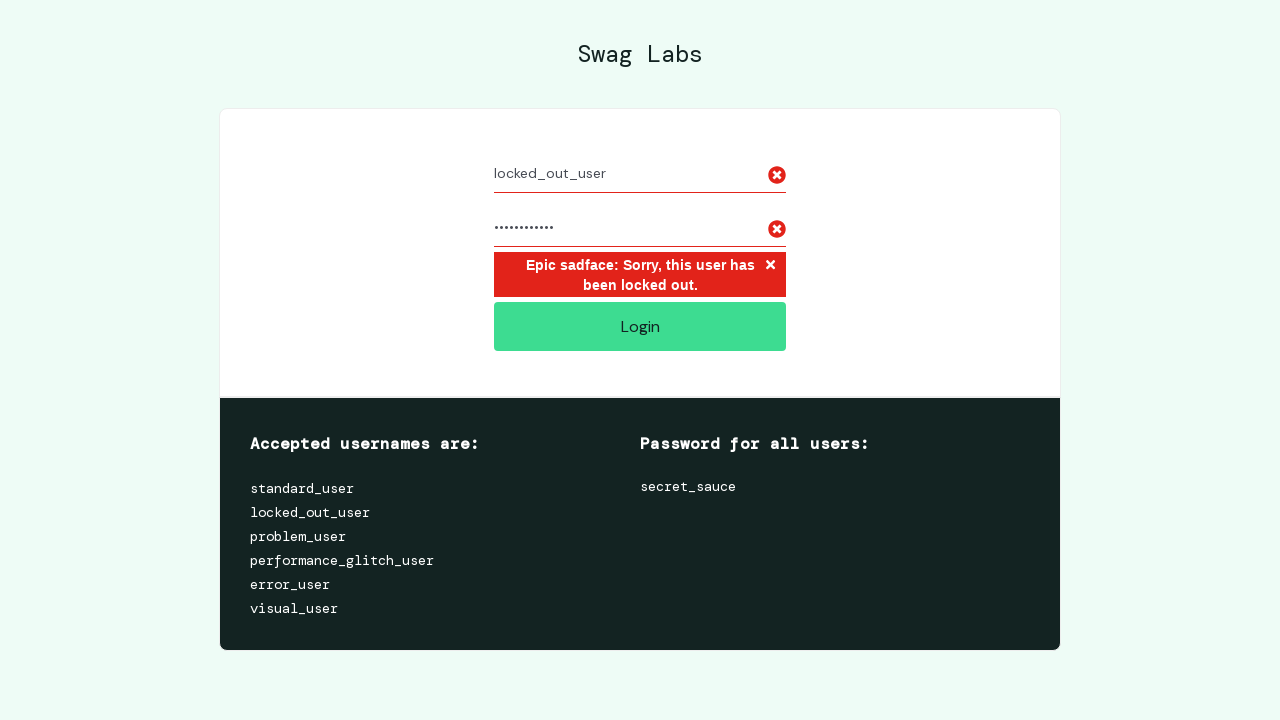

Retrieved error message text: 'Epic sadface: Sorry, this user has been locked out.'
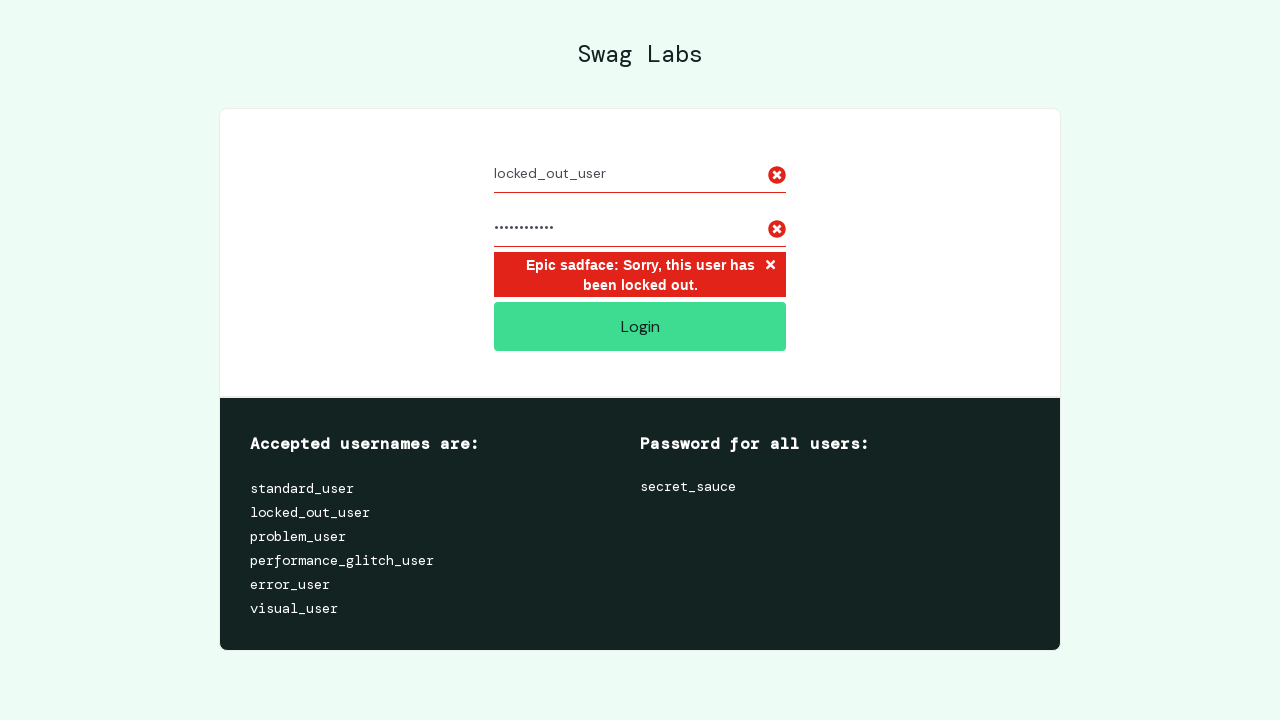

Verified error message matches expected locked out user message
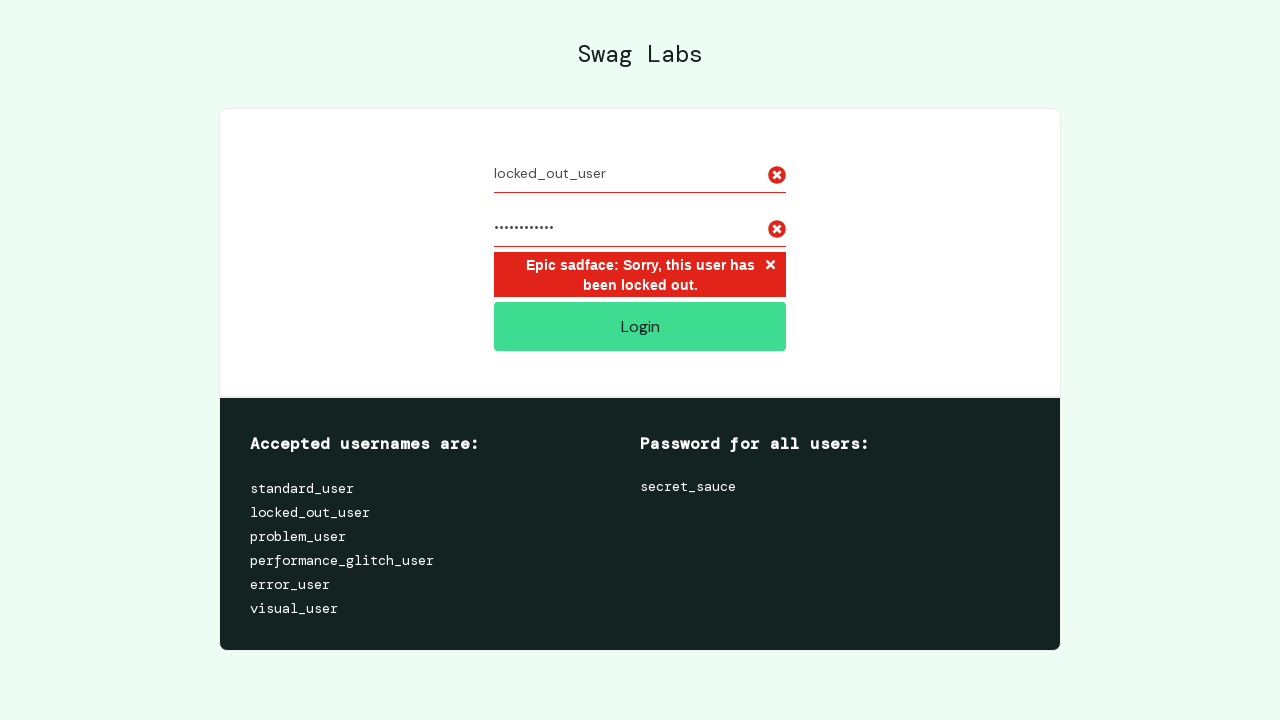

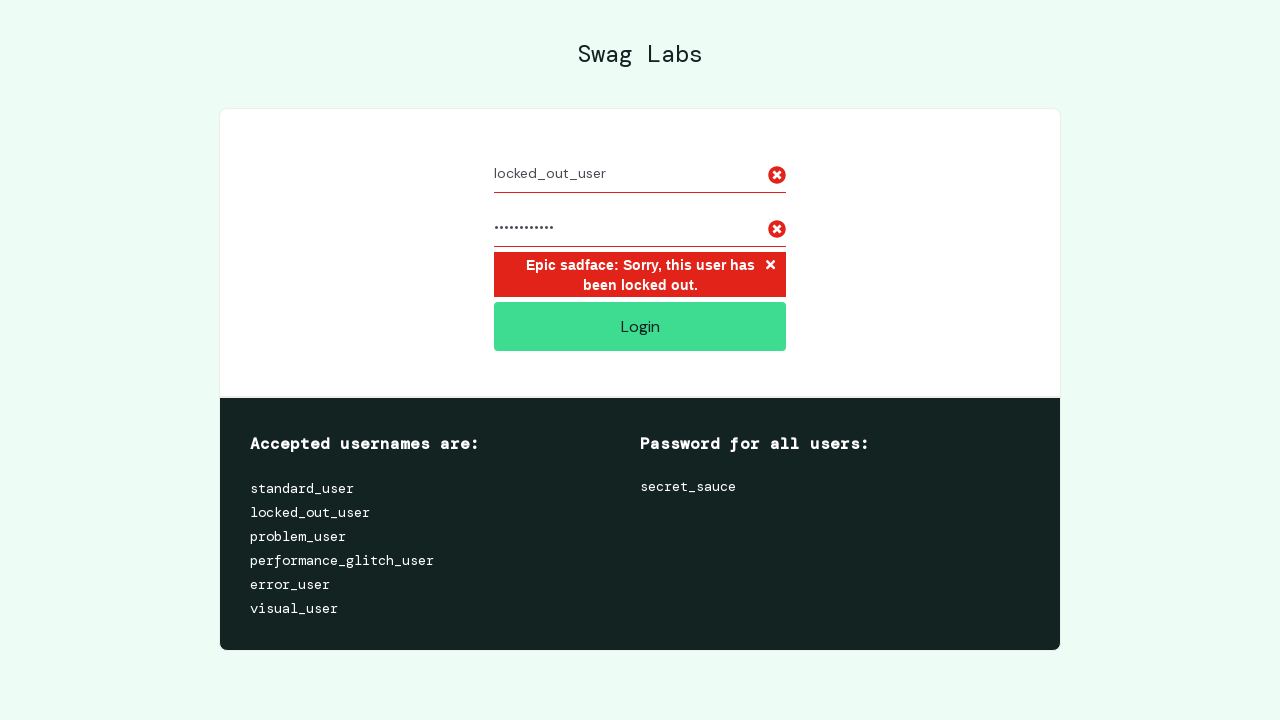